Tests mortgage loan calculator by filling in purchase price, down payment, loan term, and interest rate for multiple test data sets

Starting URL: https://www.mlcalc.com

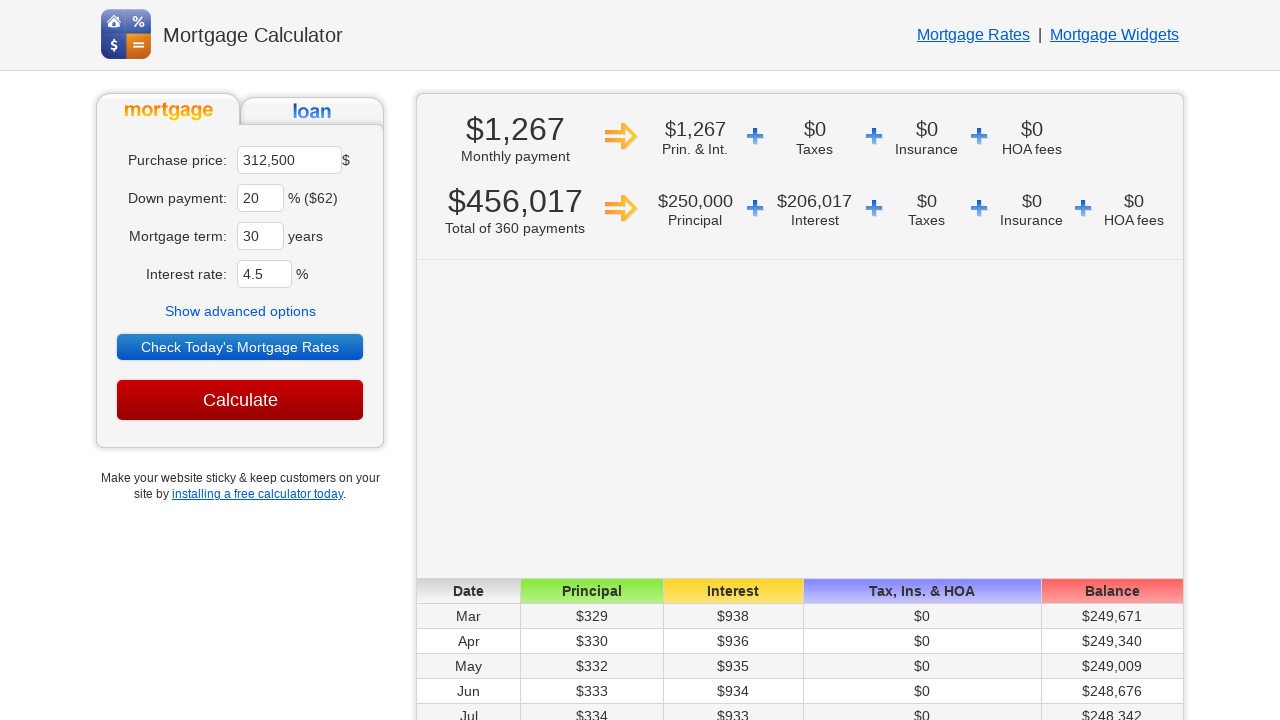

Filled purchase price field with $300000 on input[id='ma']
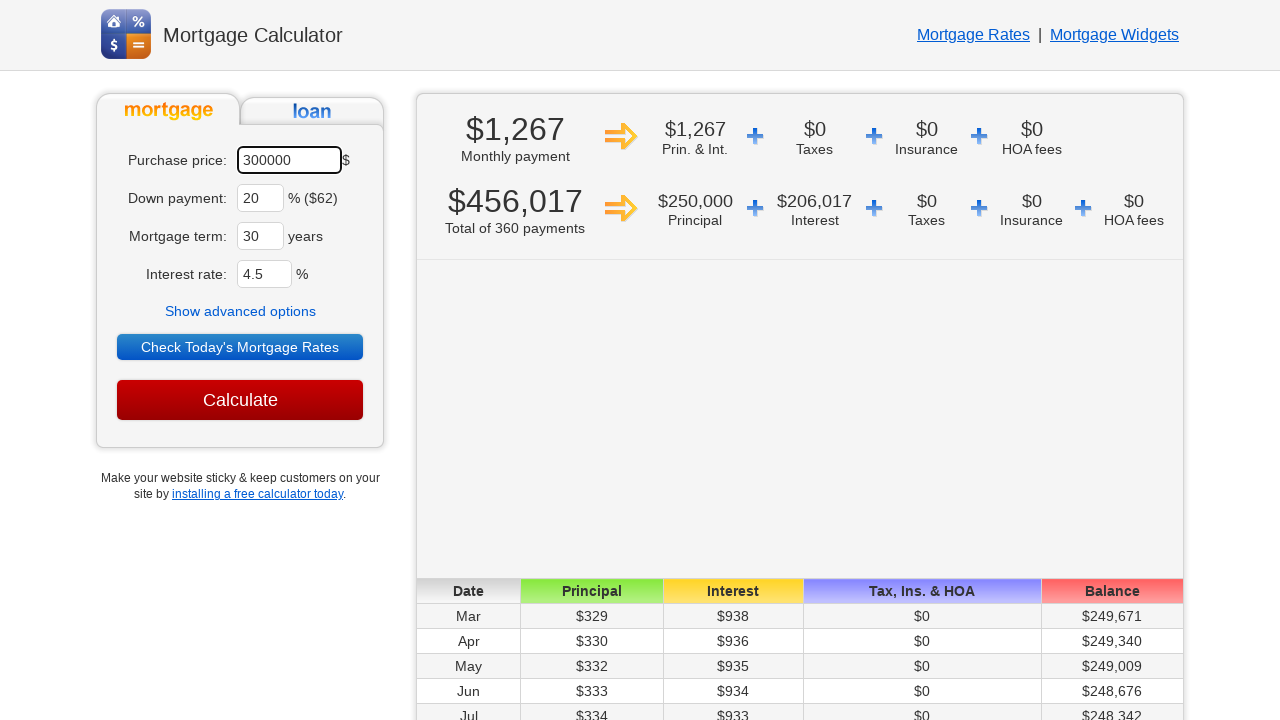

Filled down payment field with $40000 on input[id='dp']
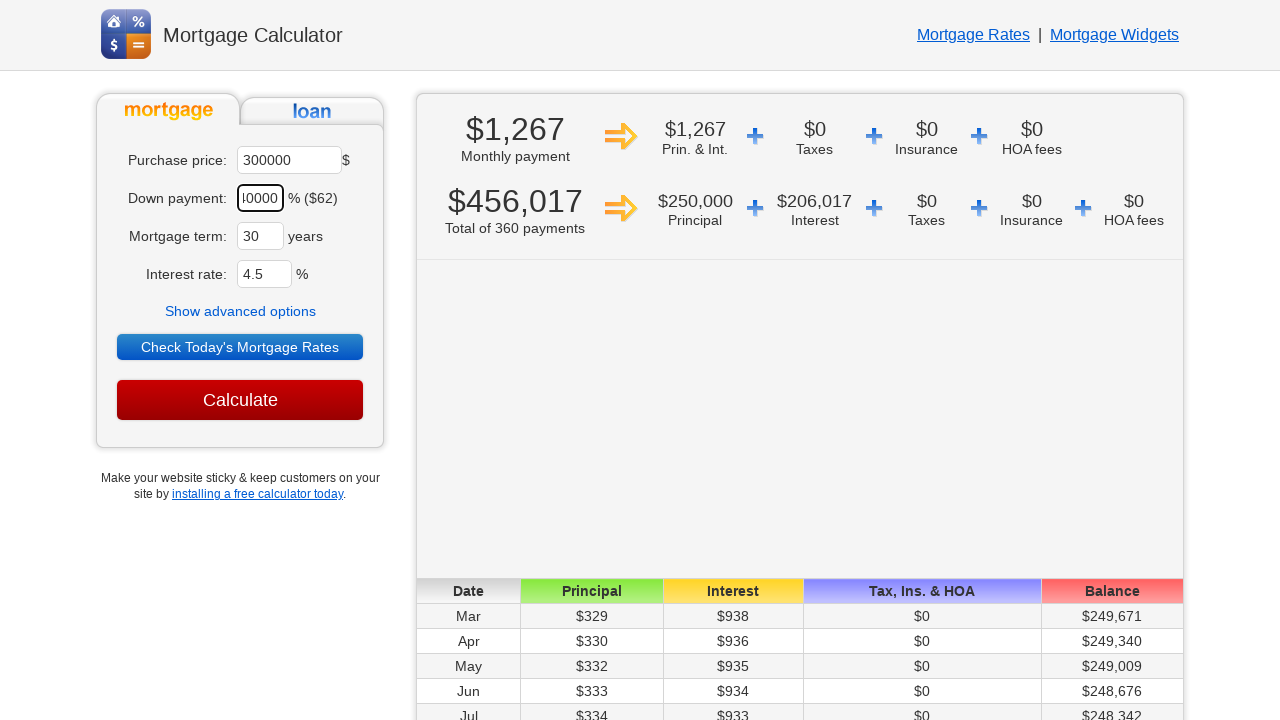

Filled loan term field with 10 years on input[id='mt']
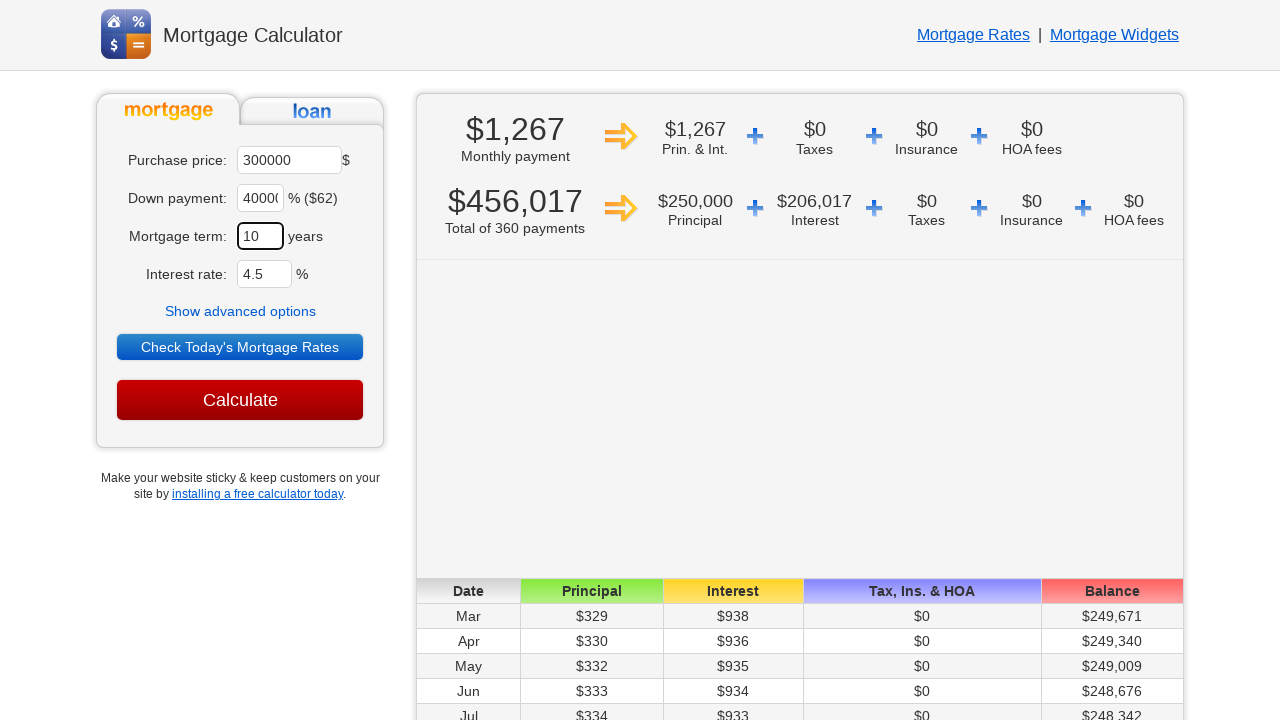

Filled interest rate field with 5% on input[id='ir']
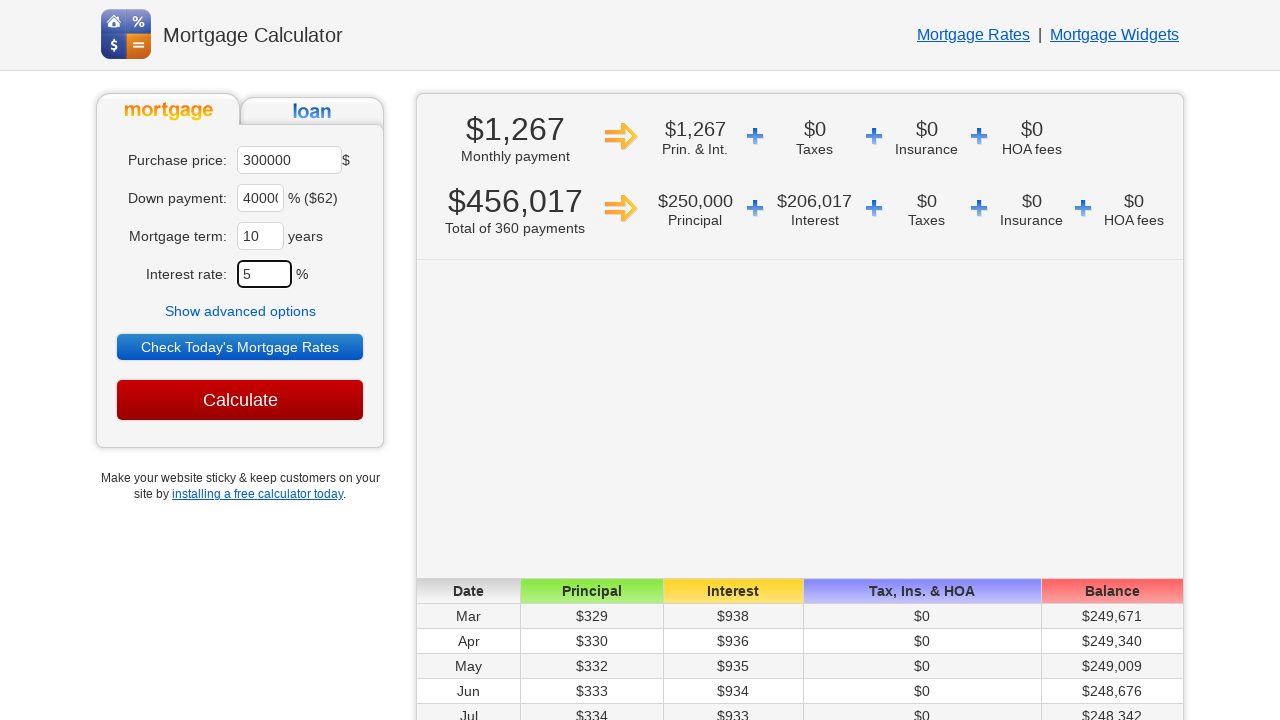

Filled purchase price field with $300500 on input[id='ma']
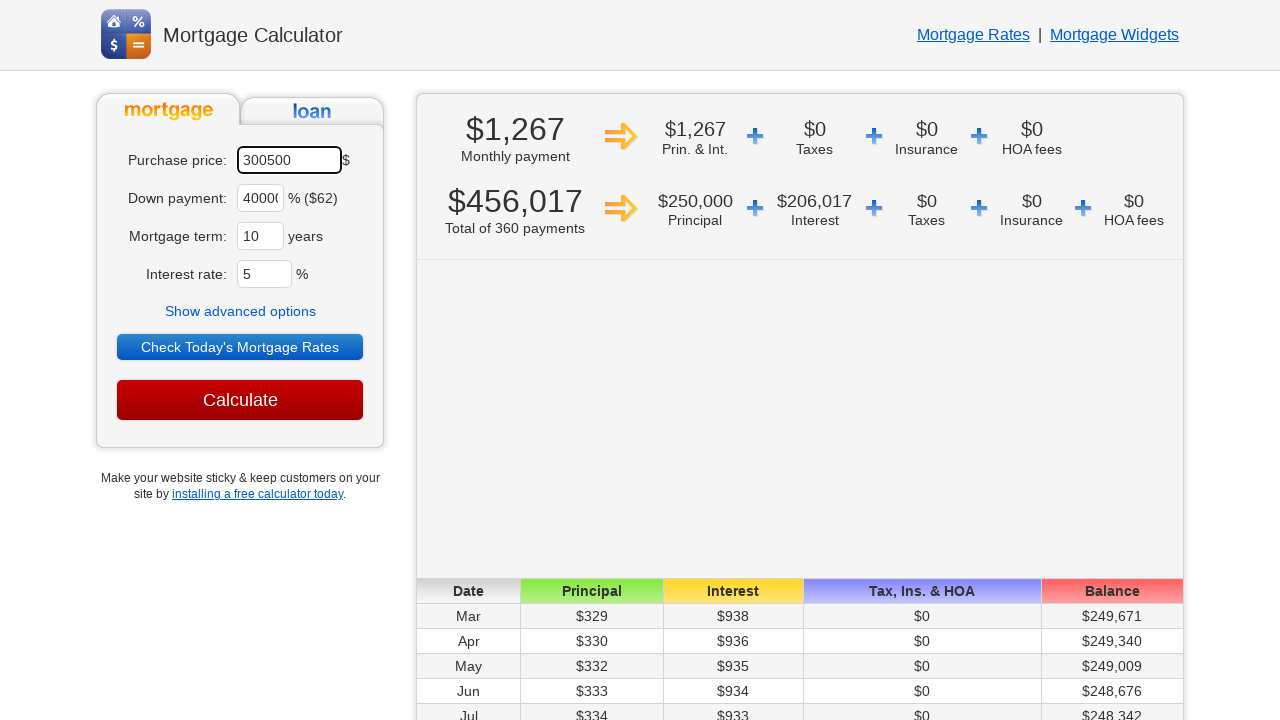

Filled down payment field with $70500 on input[id='dp']
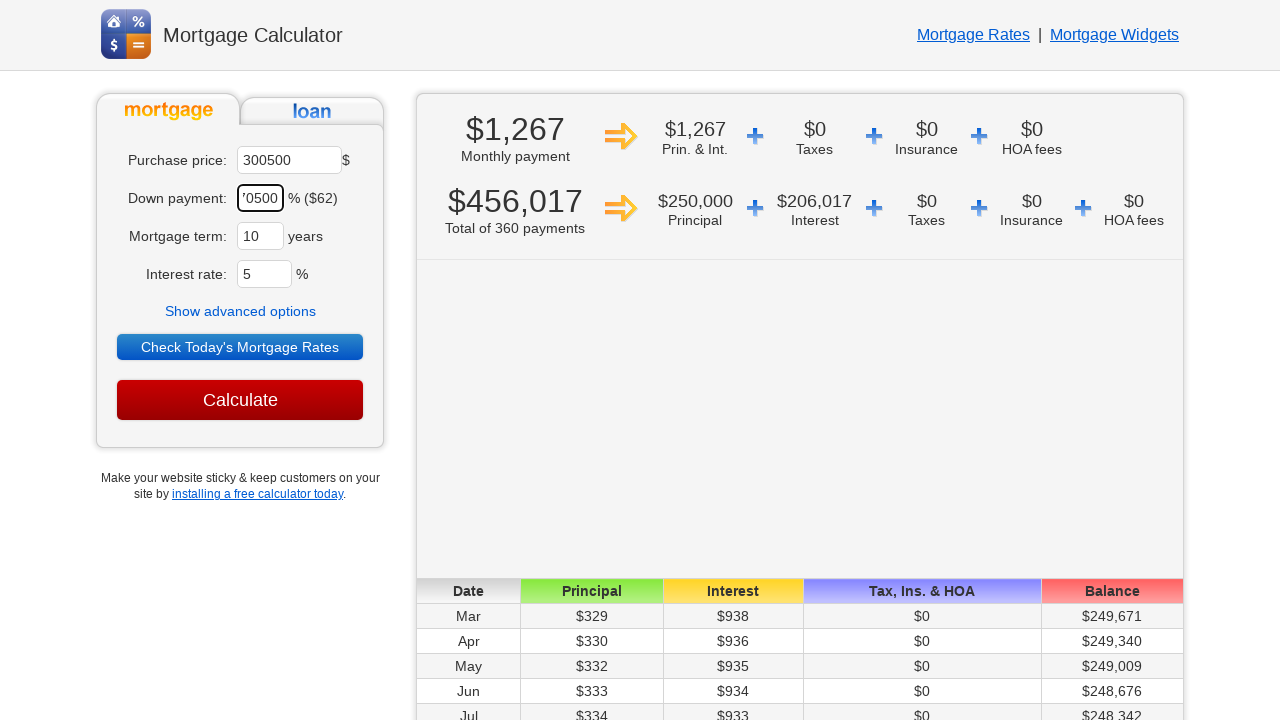

Filled loan term field with 5 years on input[id='mt']
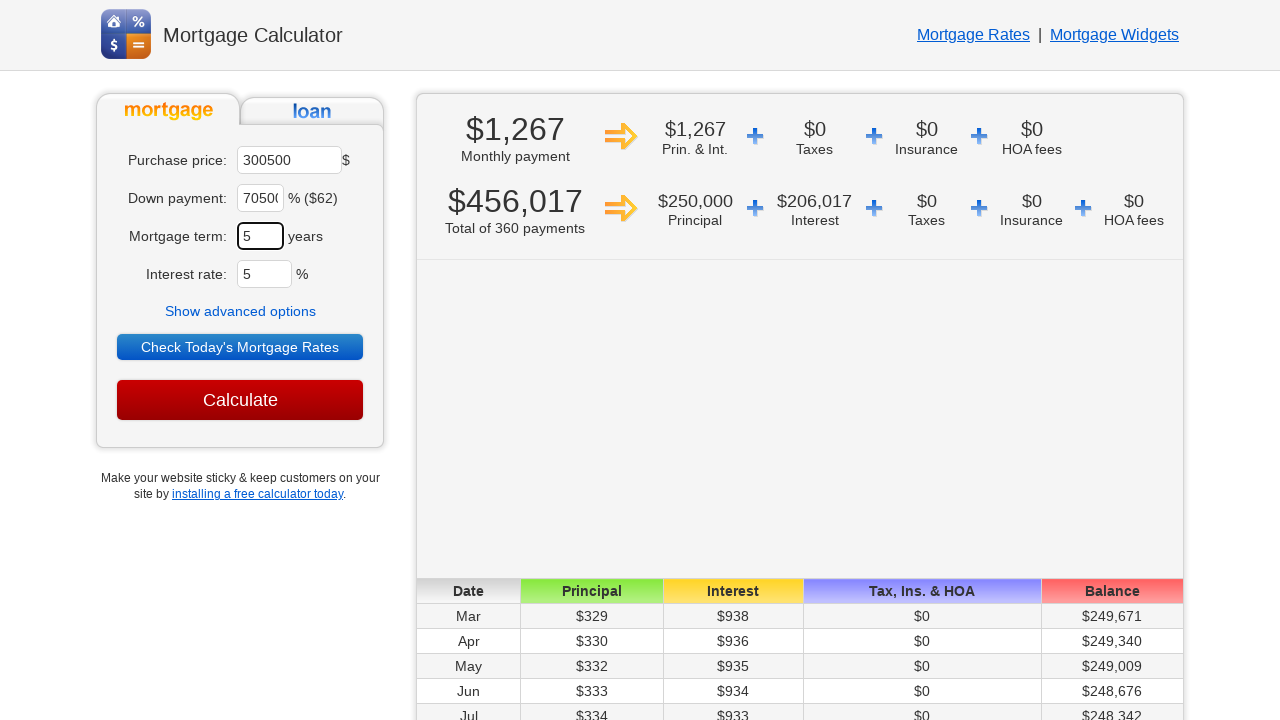

Filled interest rate field with 4% on input[id='ir']
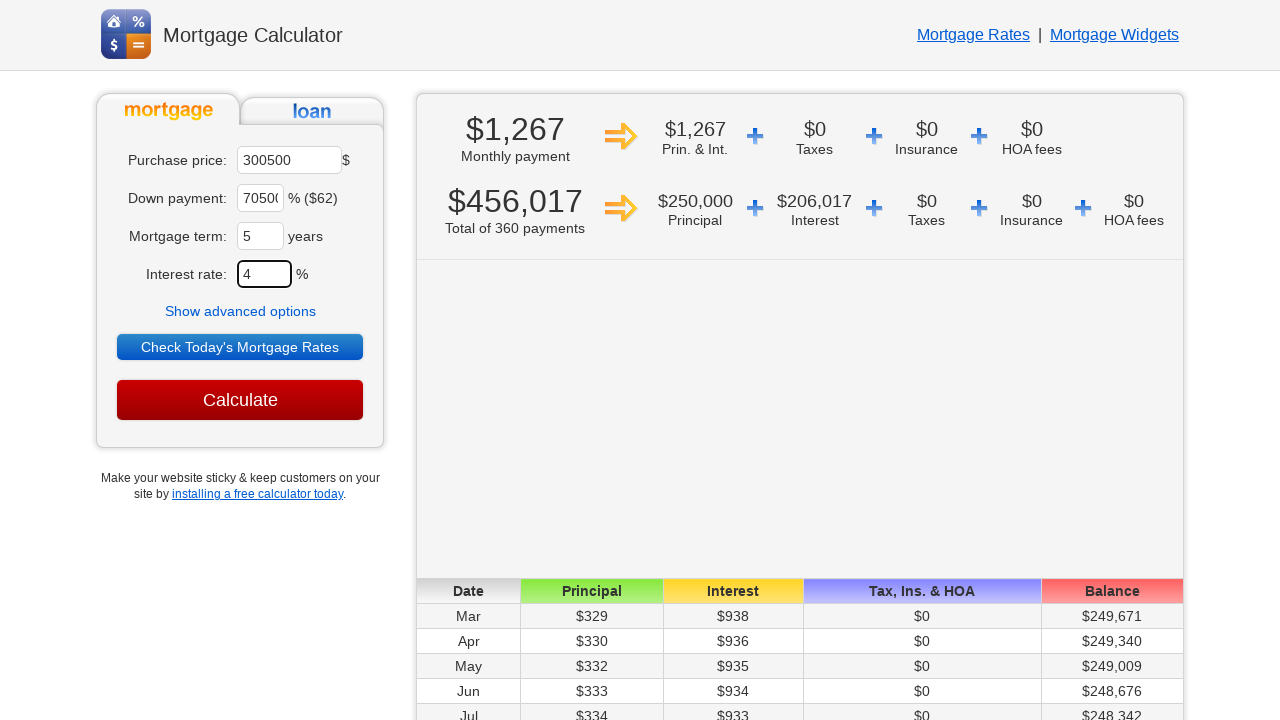

Filled purchase price field with $300600 on input[id='ma']
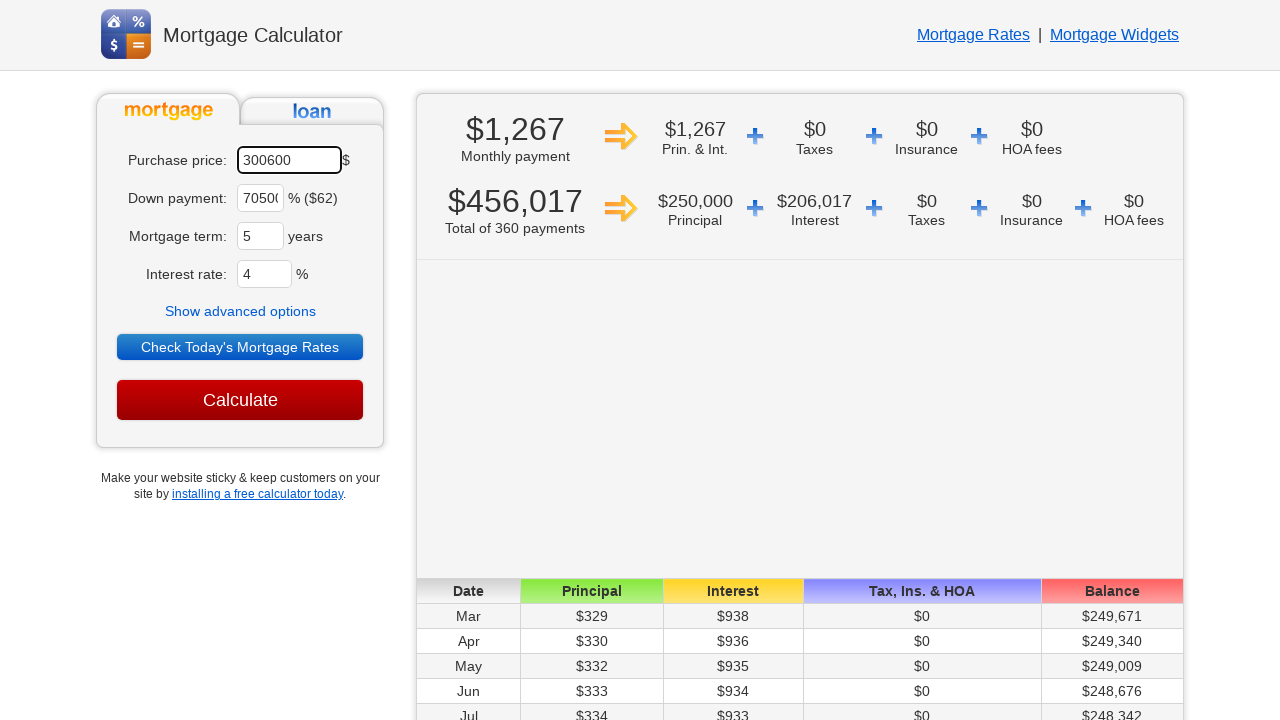

Filled down payment field with $30000 on input[id='dp']
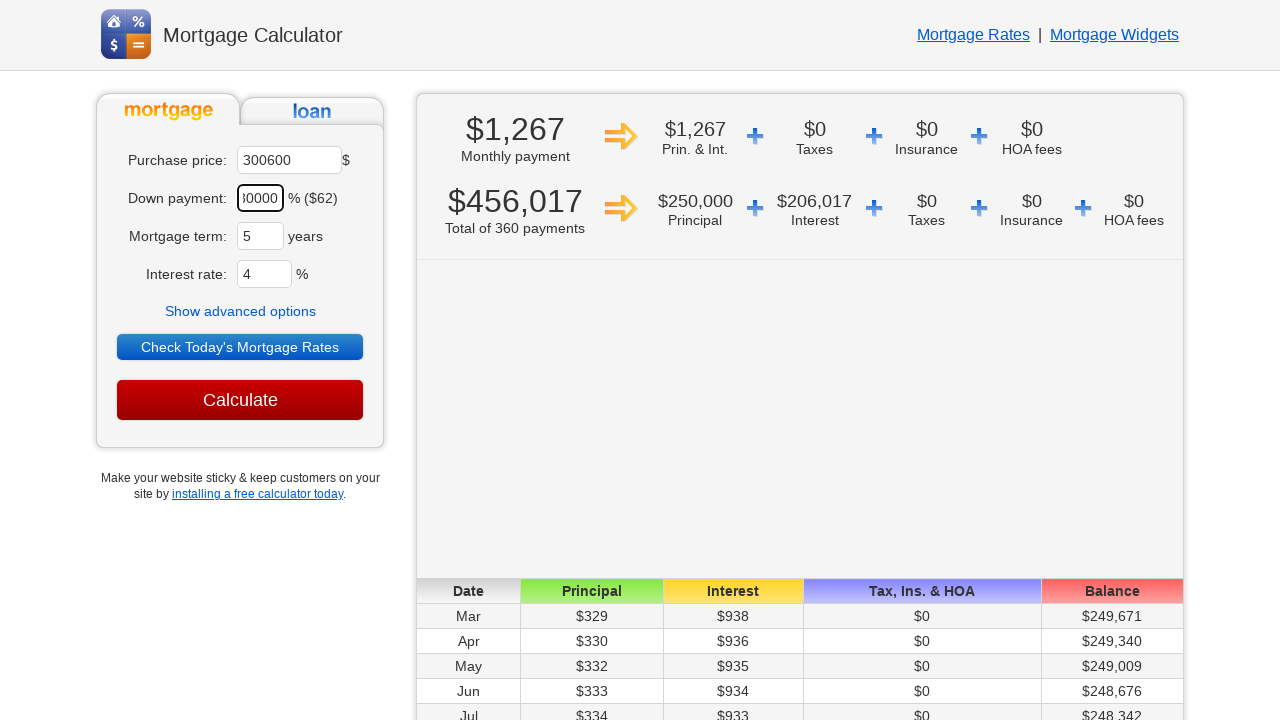

Filled loan term field with 15 years on input[id='mt']
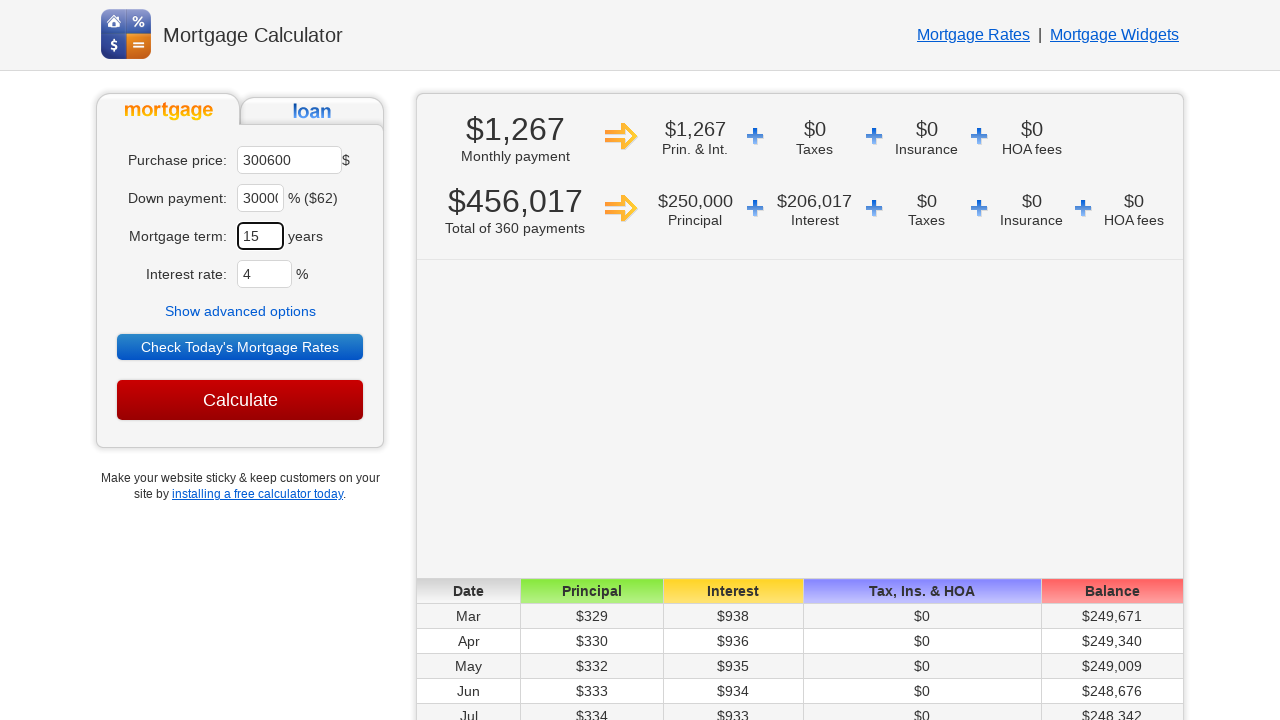

Filled interest rate field with 2% on input[id='ir']
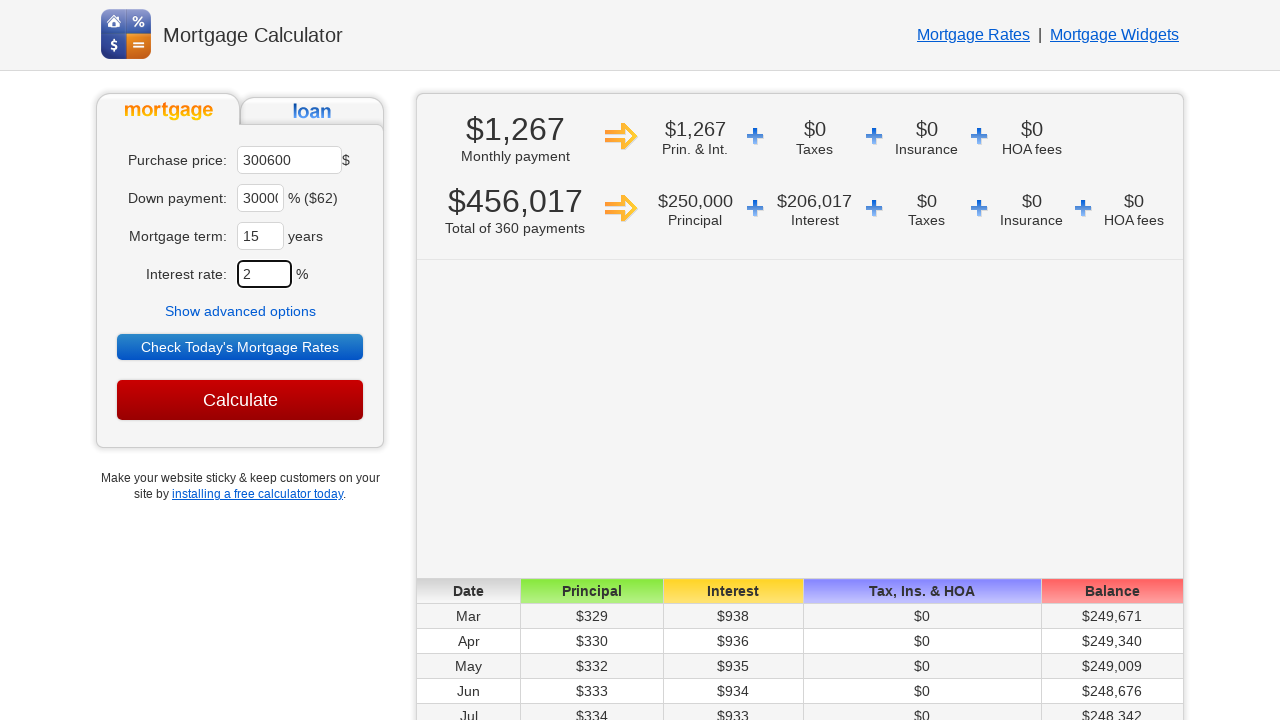

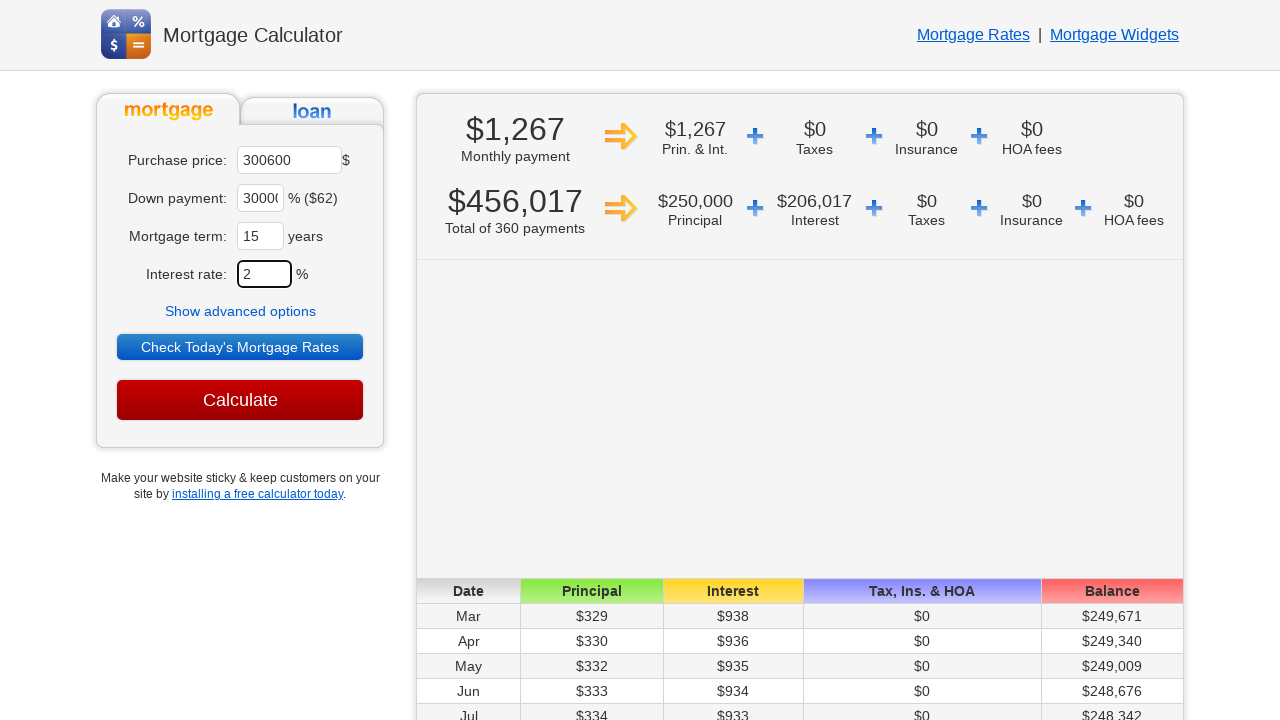